Tests JavaScript alert handling by clicking buttons that trigger JS alert, confirm, and prompt dialogs, then interacting with each dialog (accepting, dismissing, and entering text)

Starting URL: https://the-internet.herokuapp.com/javascript_alerts

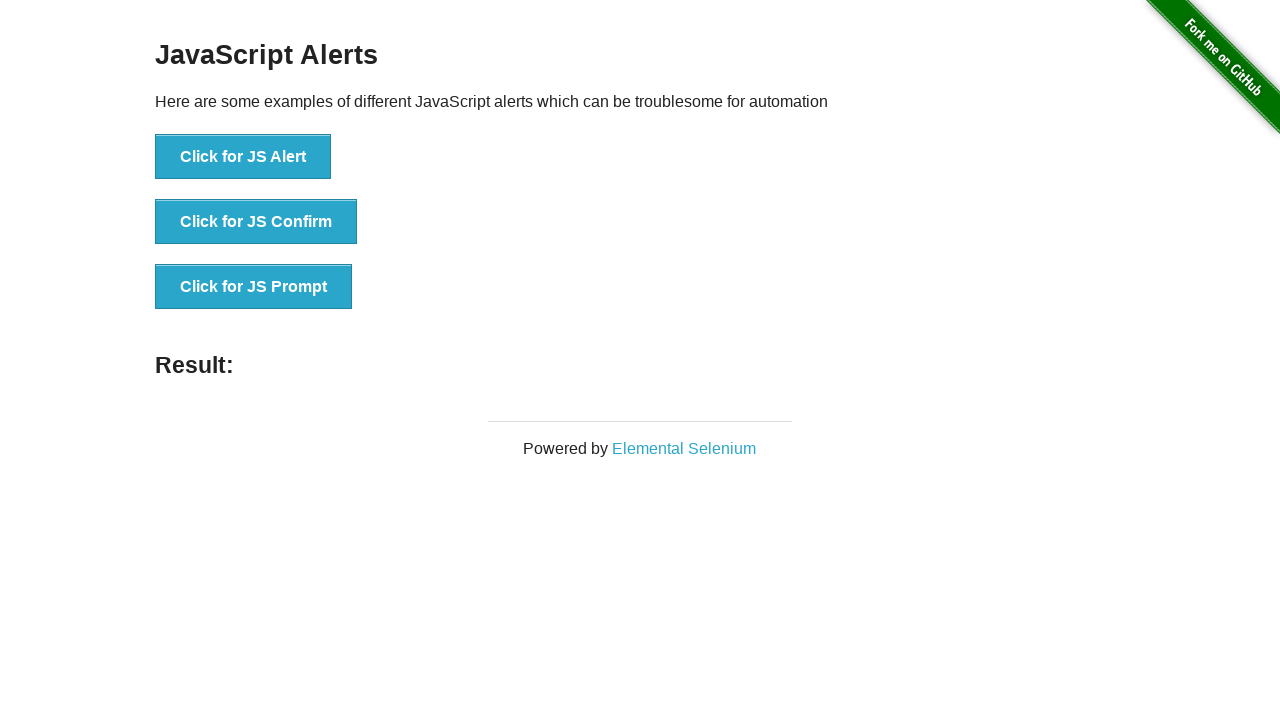

Clicked JS Alert button at (243, 157) on xpath=//button[@onclick='jsAlert()']
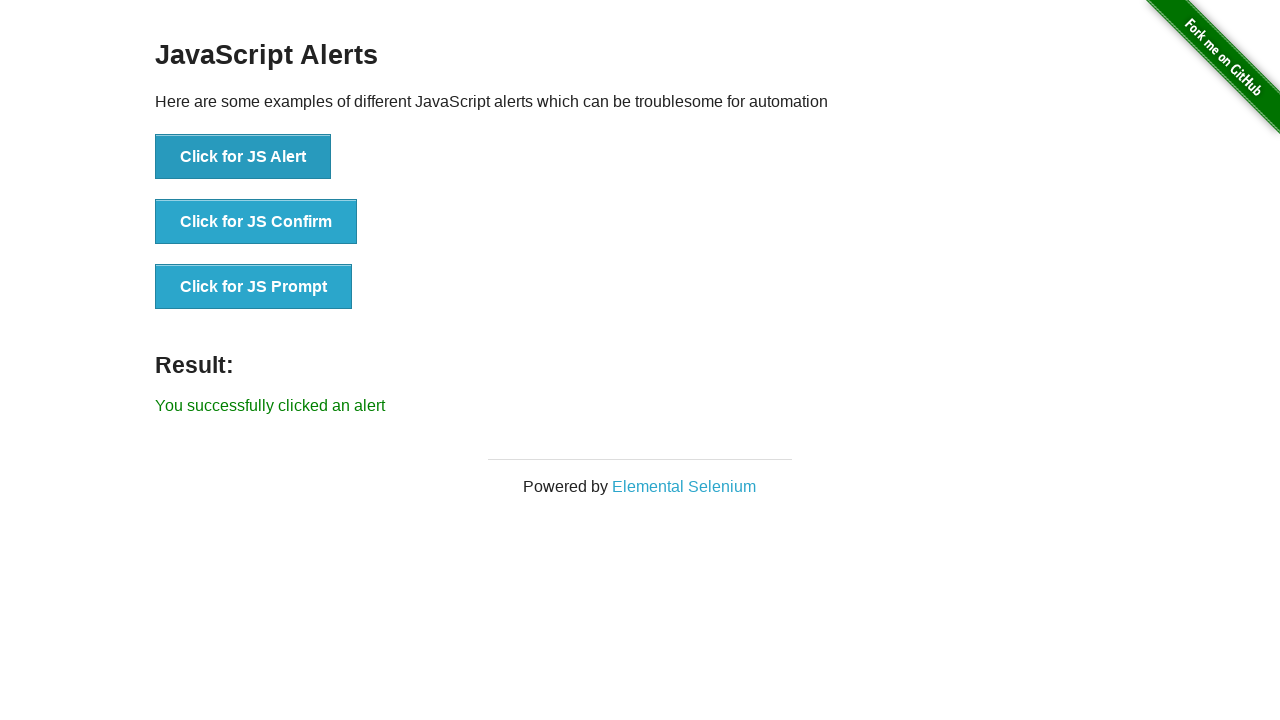

Clicked JS Alert button and accepted the alert dialog at (243, 157) on xpath=//button[@onclick='jsAlert()']
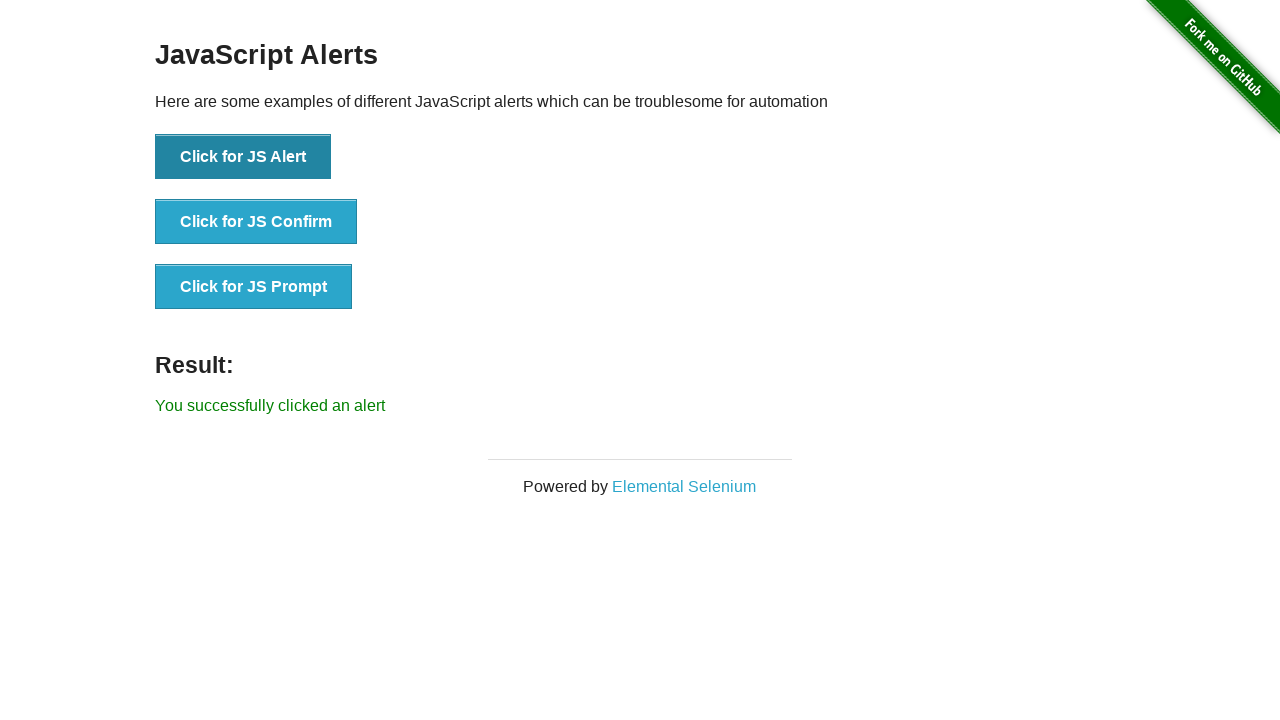

Clicked JS Confirm button and dismissed the confirmation dialog at (256, 222) on xpath=//button[@onclick='jsConfirm()']
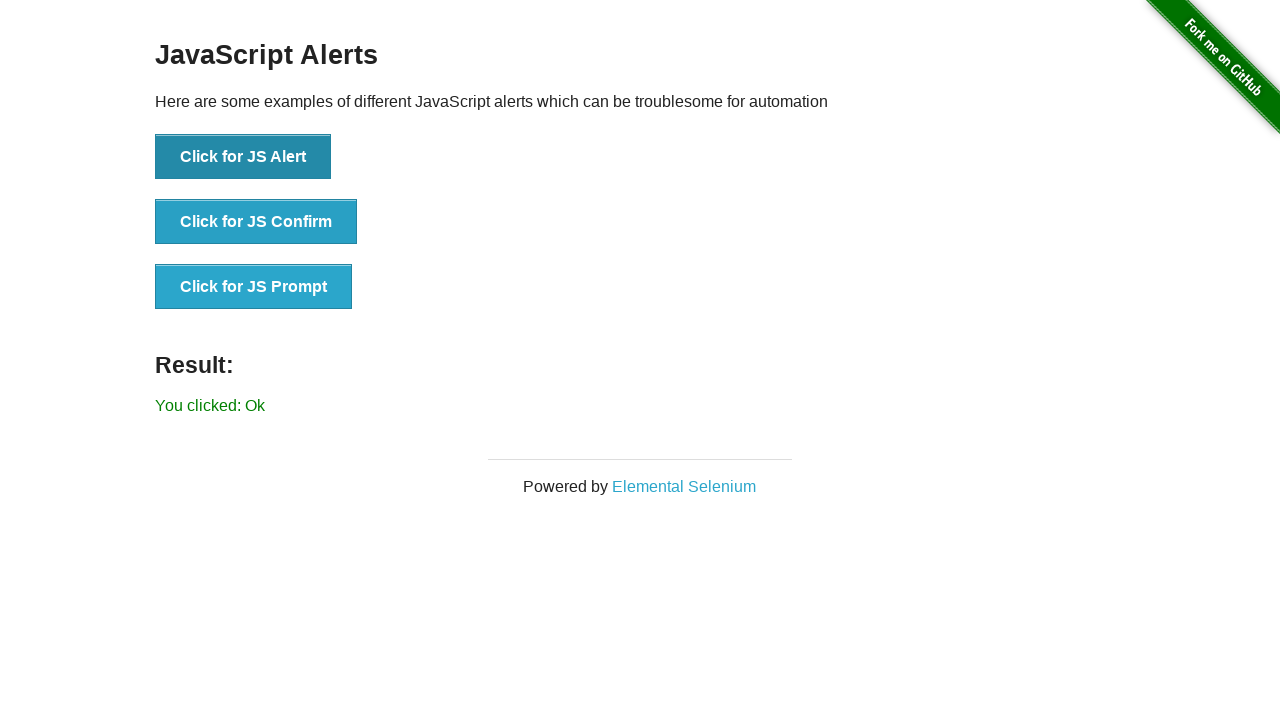

Clicked JS Prompt button and entered 'Automation Testing' in the prompt dialog at (254, 287) on xpath=//button[@onclick='jsPrompt()']
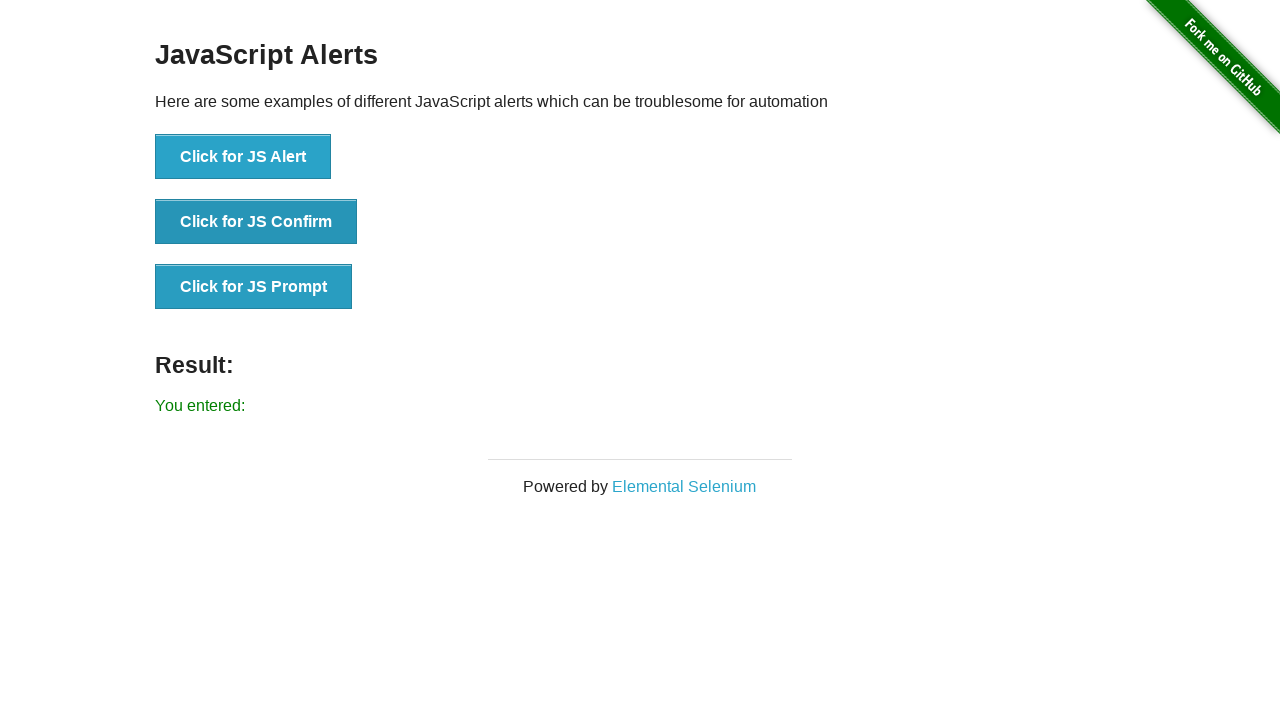

Result element loaded and displayed
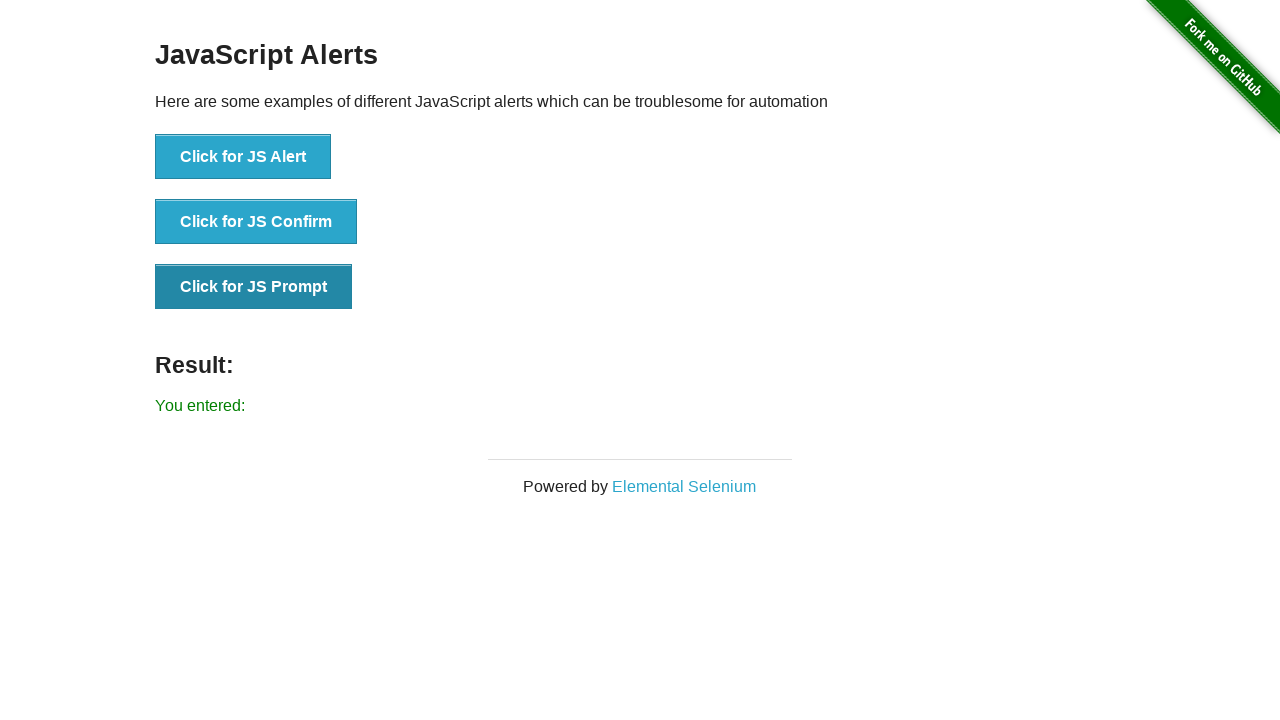

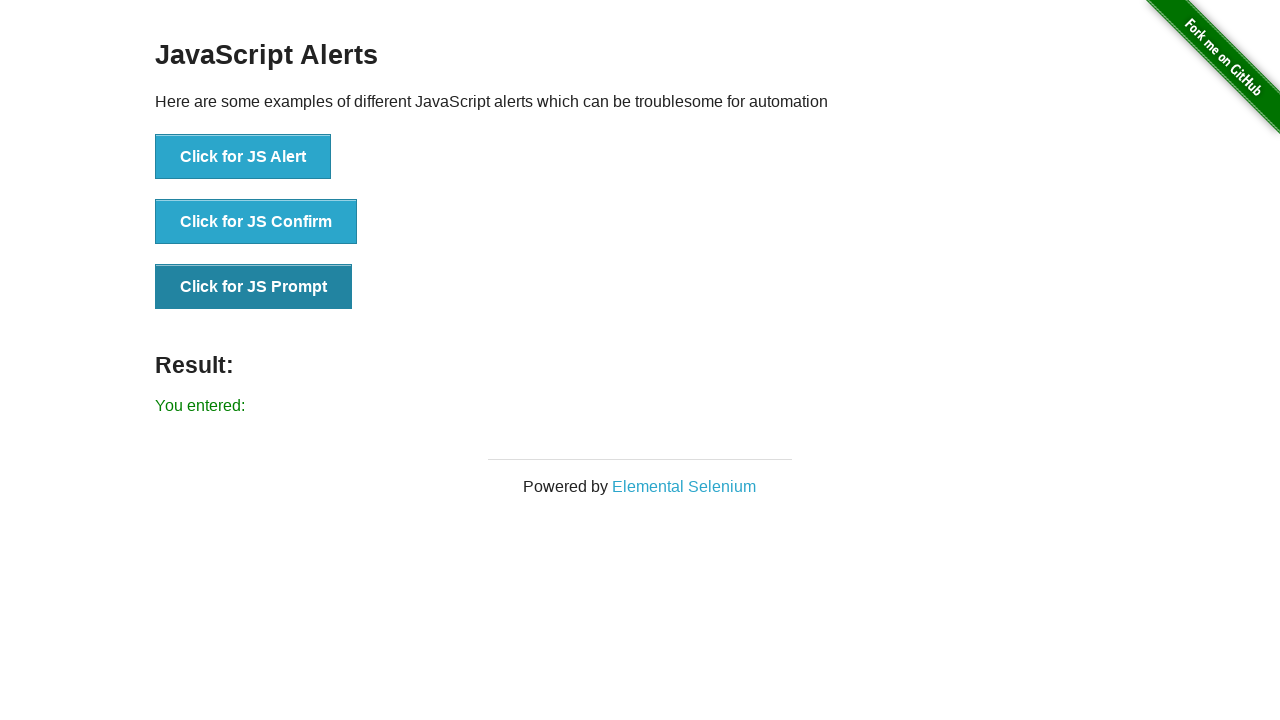